Fills and submits the contact form with test data

Starting URL: https://alchemy.hguy.co/lms

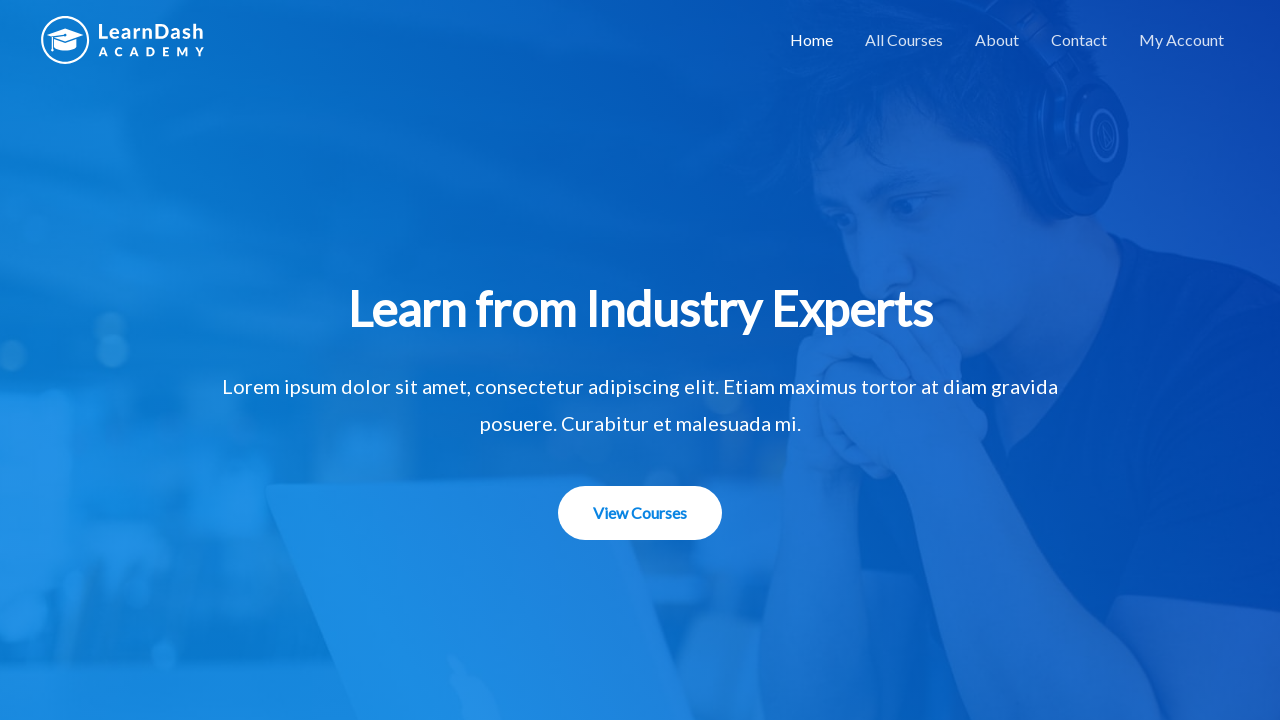

Waited for and located Contact menu item
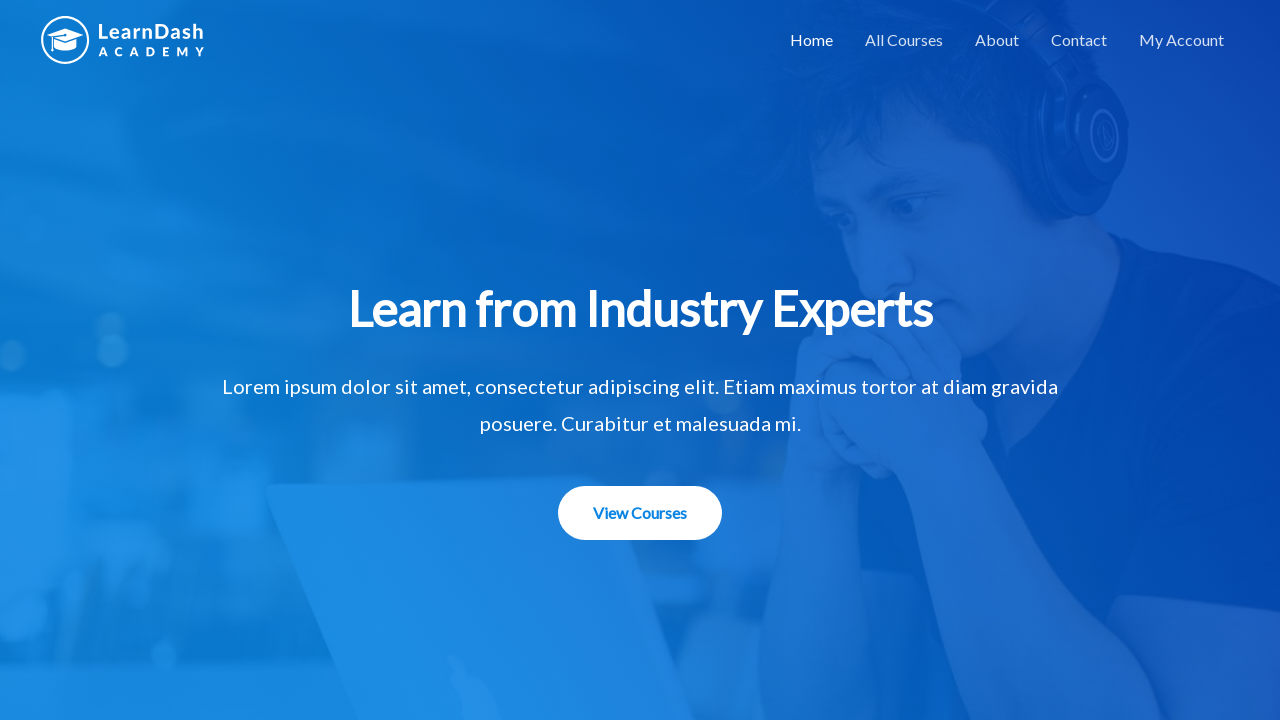

Clicked Contact menu item to navigate to contact page
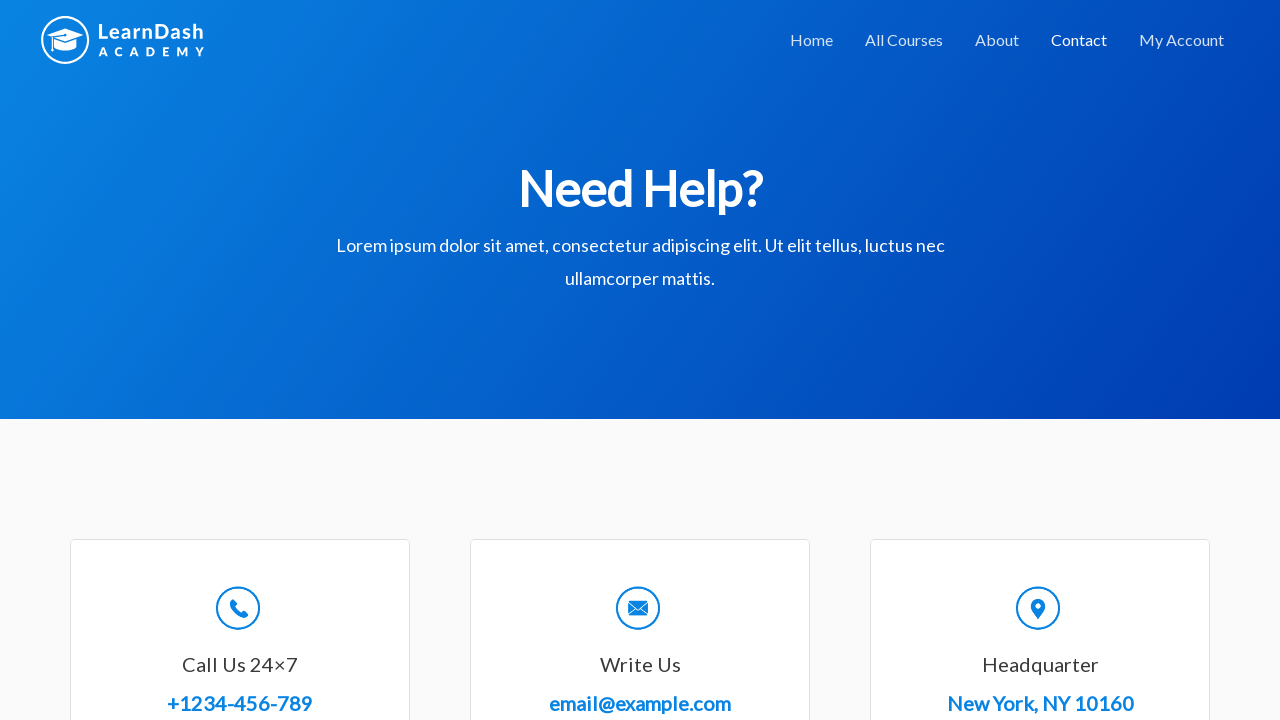

Retrieved page title
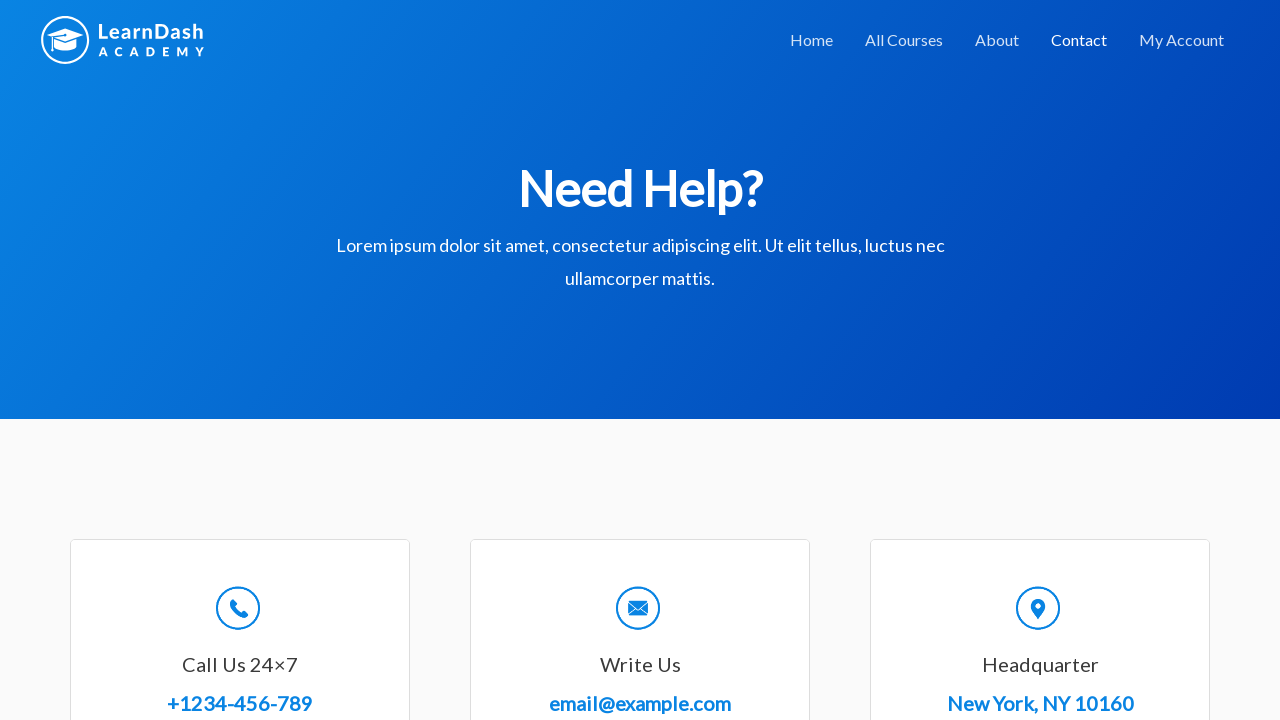

Verified page title is 'Contact – Alchemy LMS'
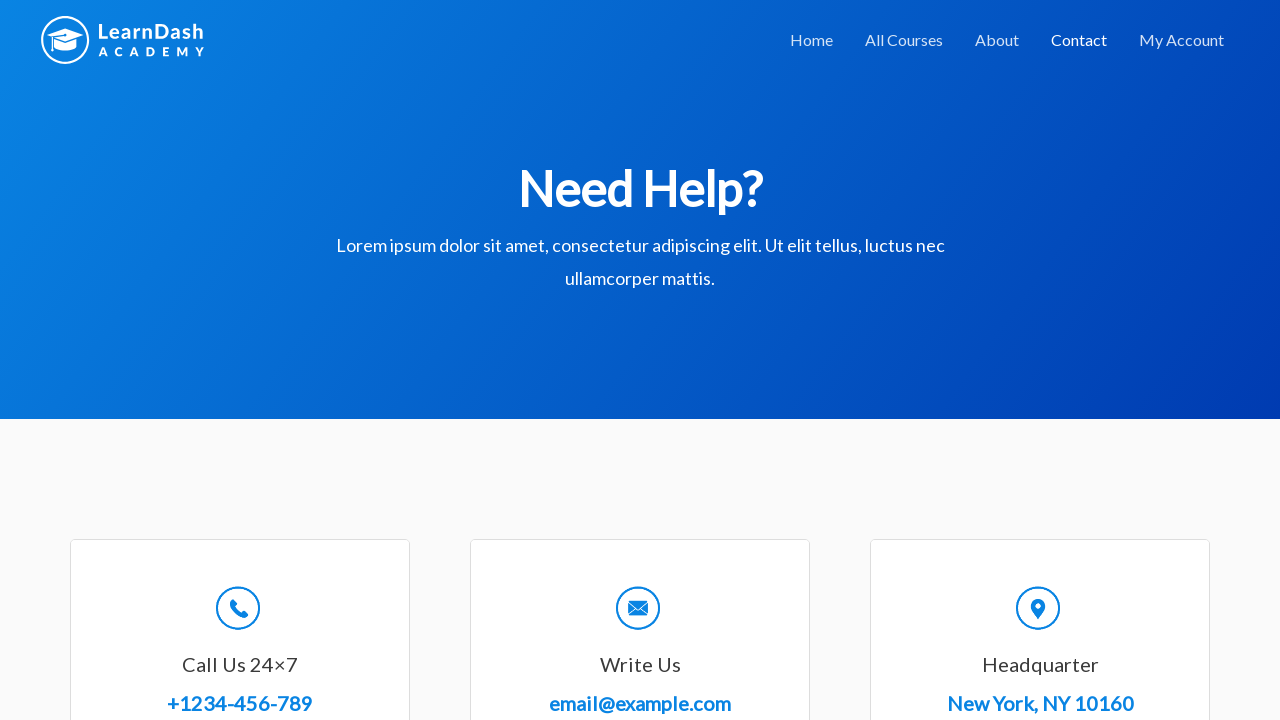

Contact form loaded and Full Name field is visible
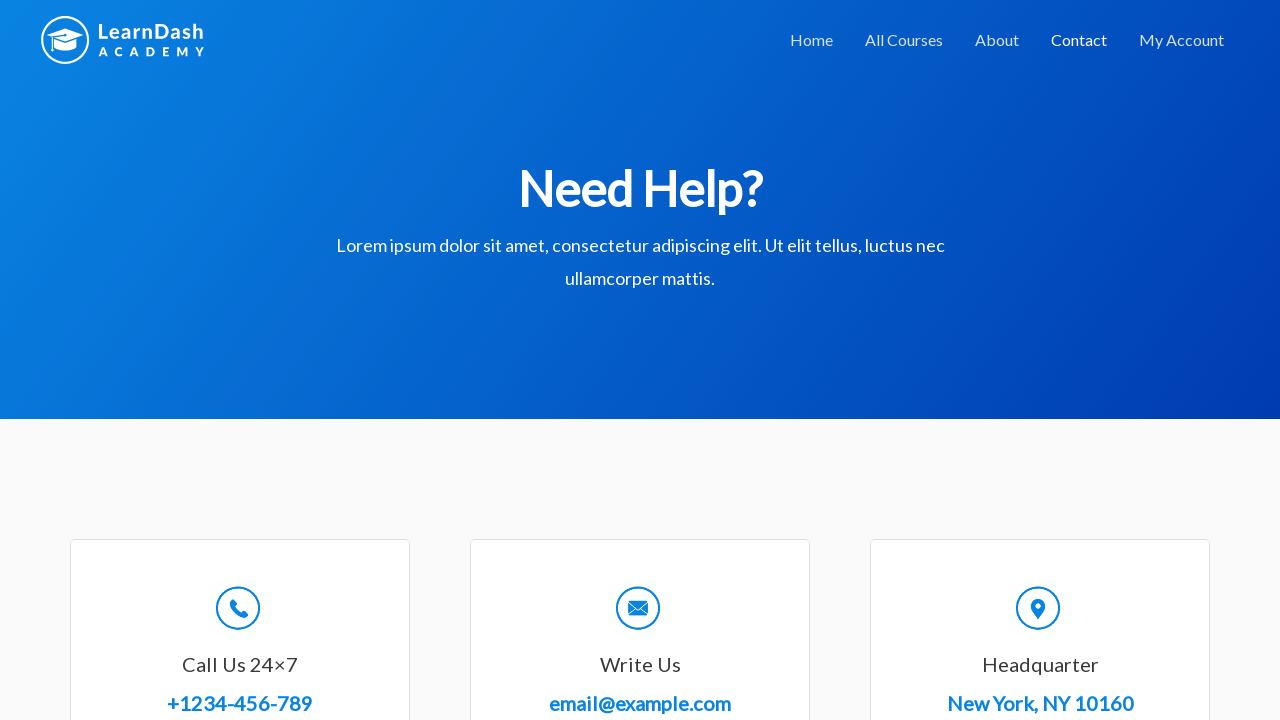

Filled Full Name field with 'John Doe' on //label[contains(text(),'Full Name')]/following-sibling::input
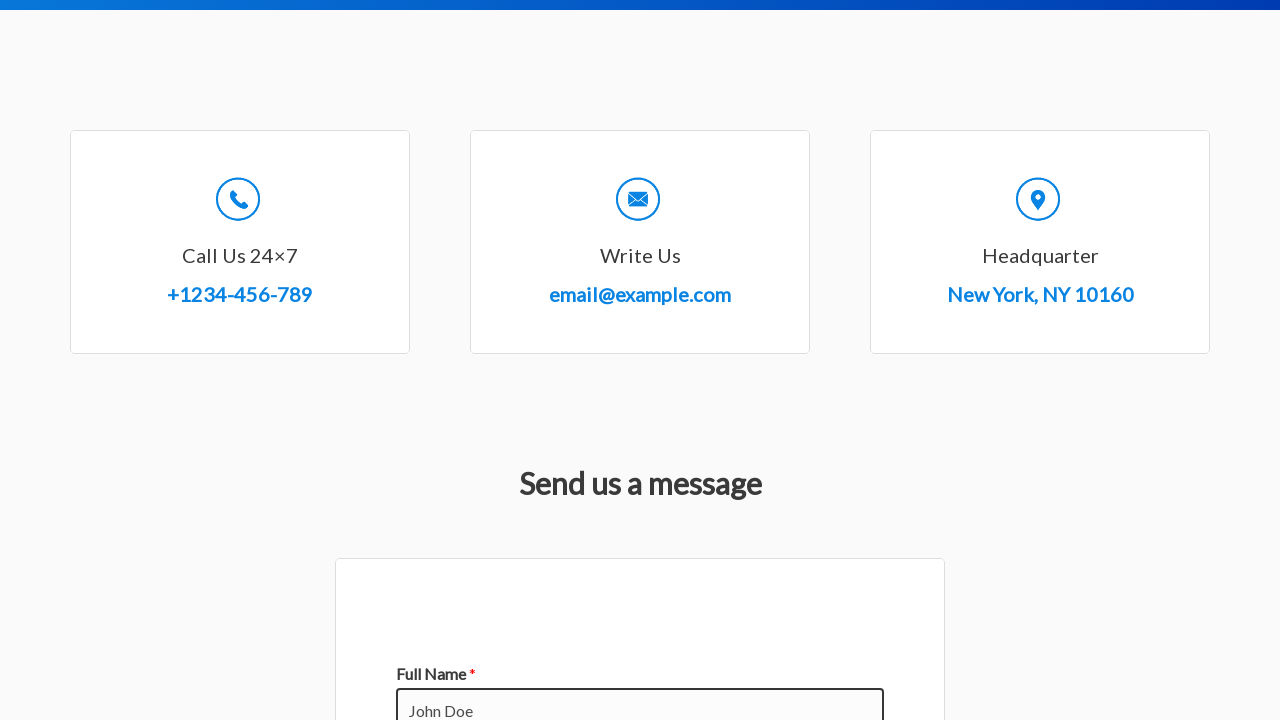

Filled Email field with 'johndoe@example.com' on //input[@type='email']
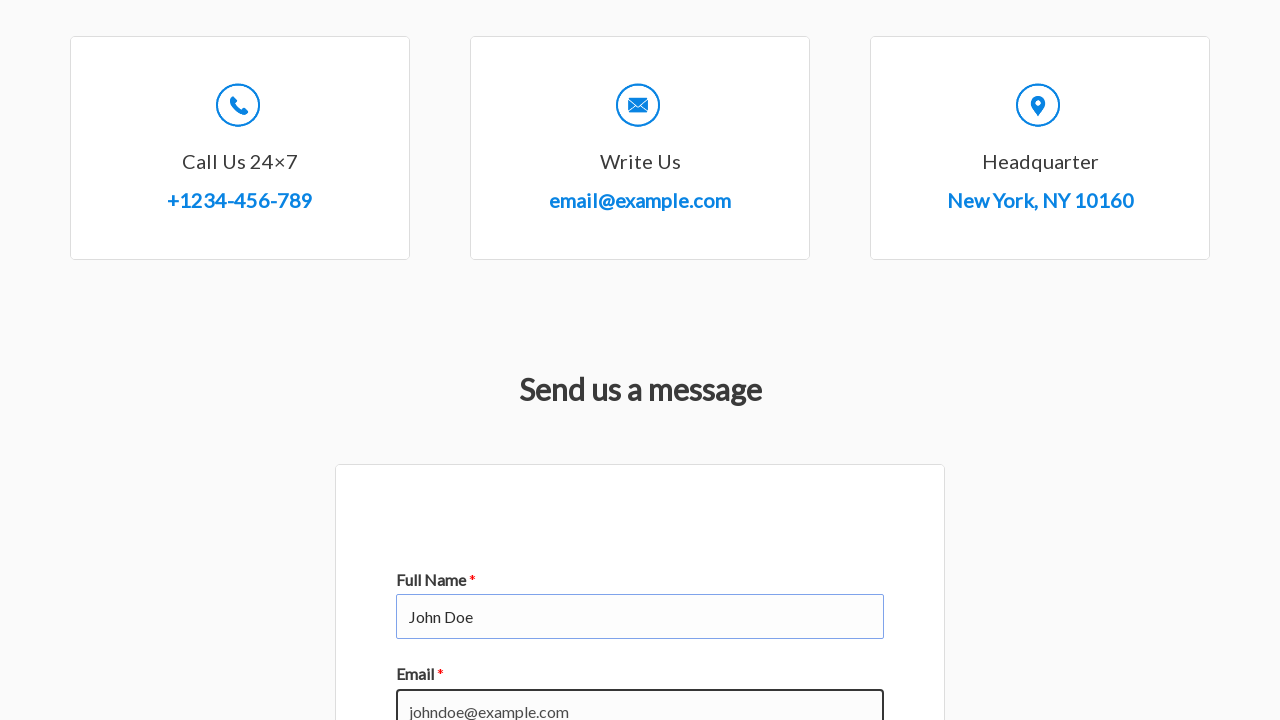

Filled Subject field with 'Test Subject' on //label[contains(text(),'Subject')]/following-sibling::input
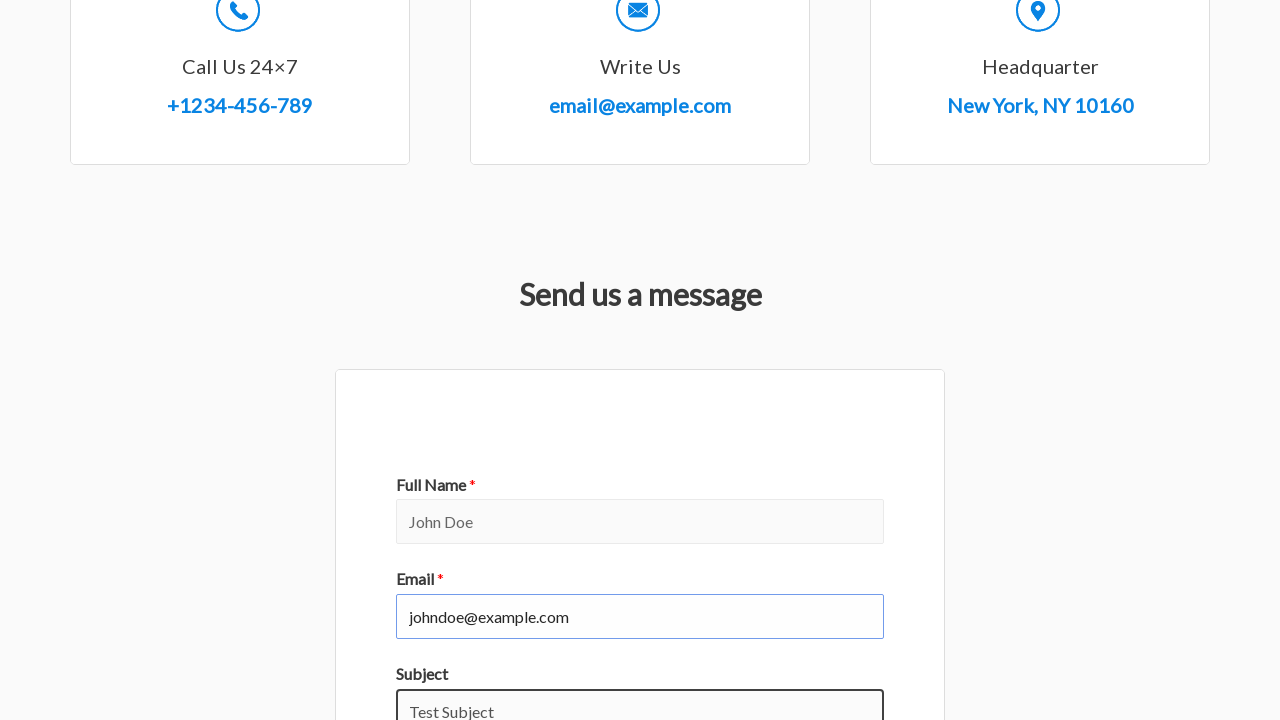

Filled Comment field with test message on //label[contains(text(),'Comment')]/following-sibling::textarea
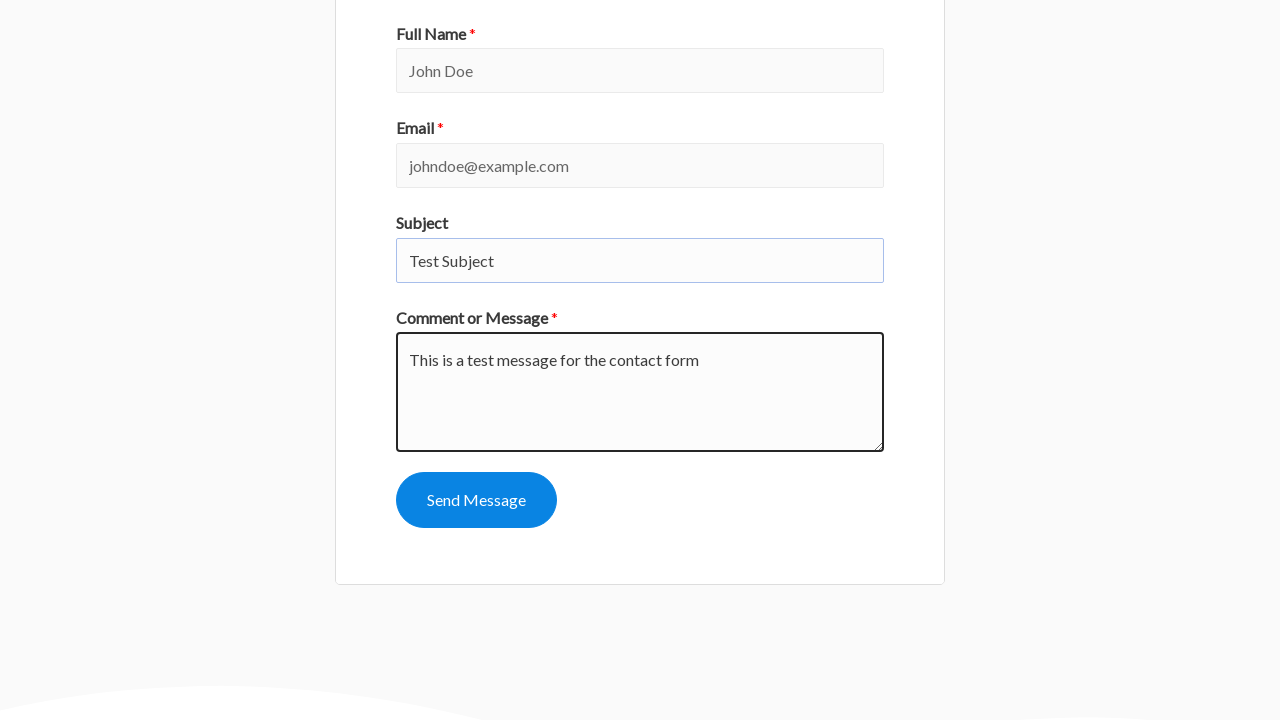

Clicked submit button to submit contact form at (476, 500) on xpath=//button[@type='submit']
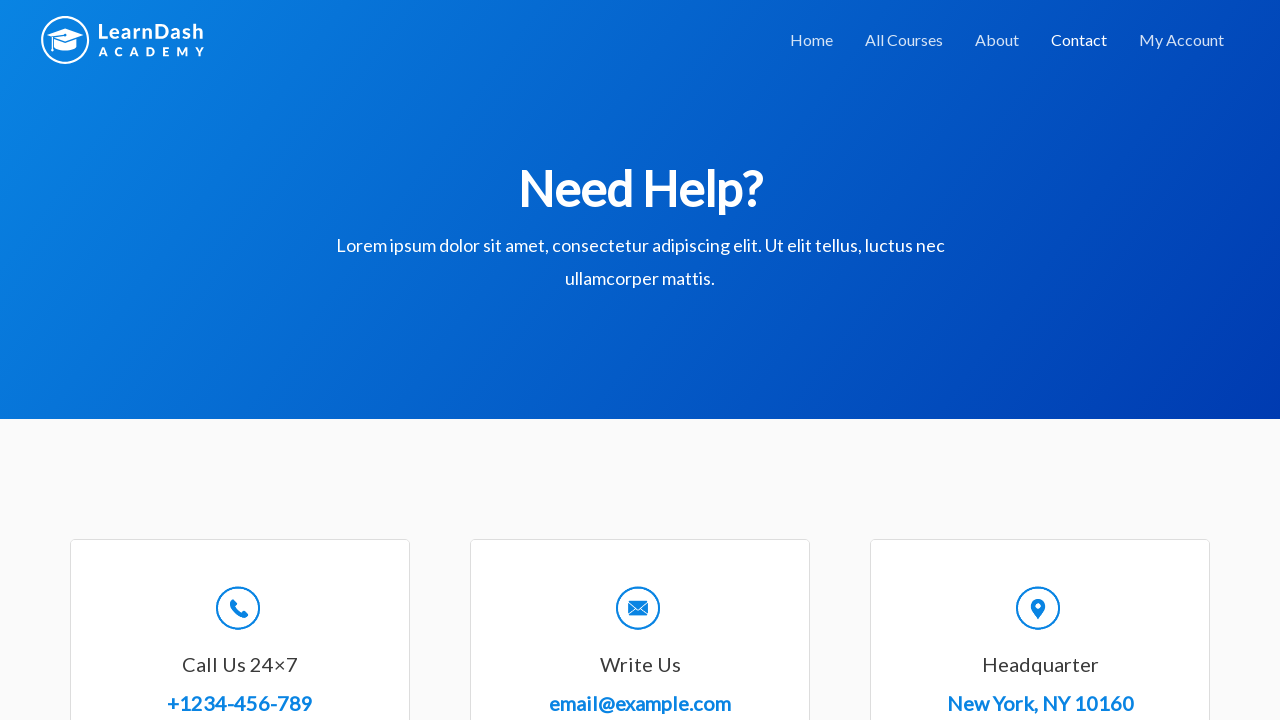

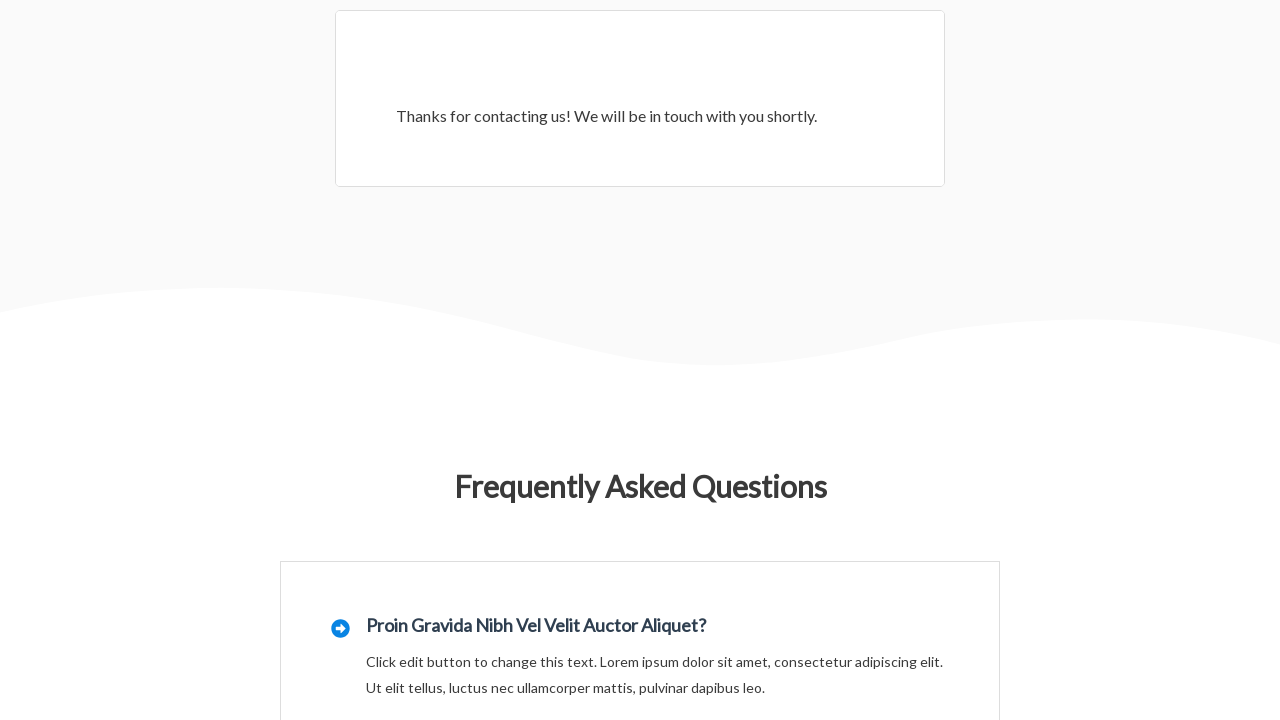